Tests a simple form demo by entering text in an input field, clicking a button to show the input, and verifying the message is displayed.

Starting URL: https://www.lambdatest.com/selenium-playground/simple-form-demo

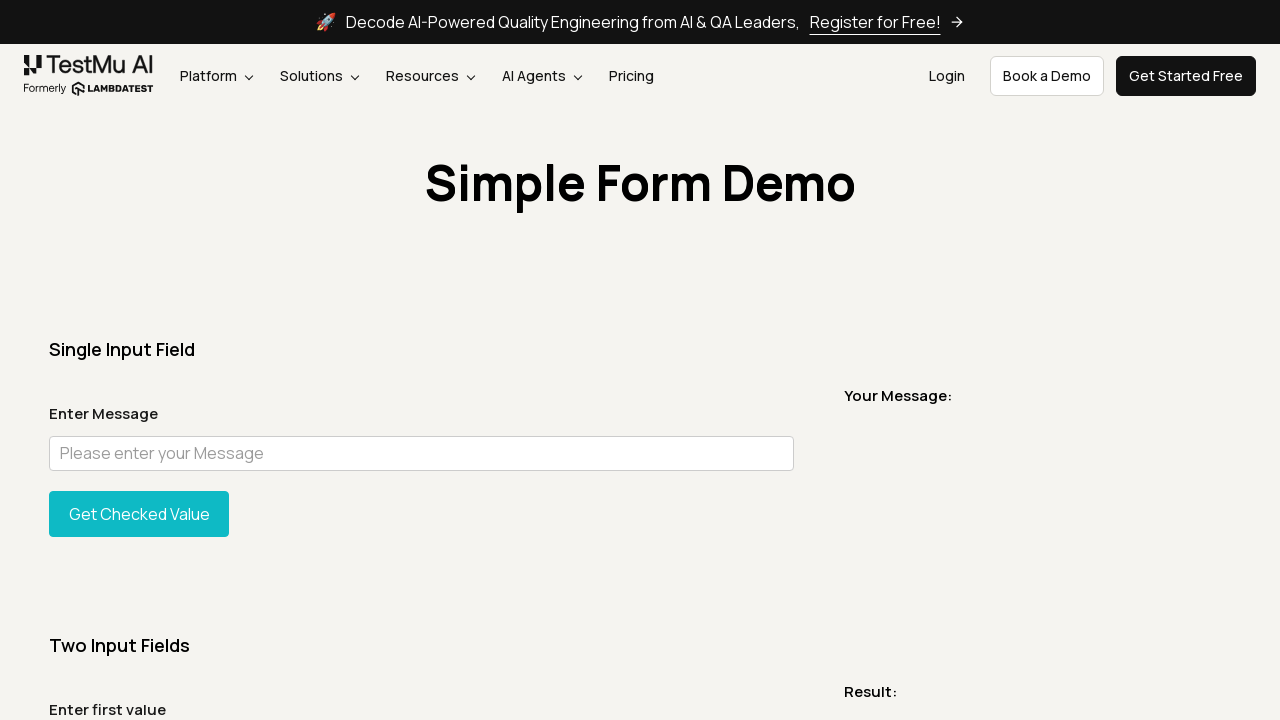

Entered 'test' in the user message input field on #user-message
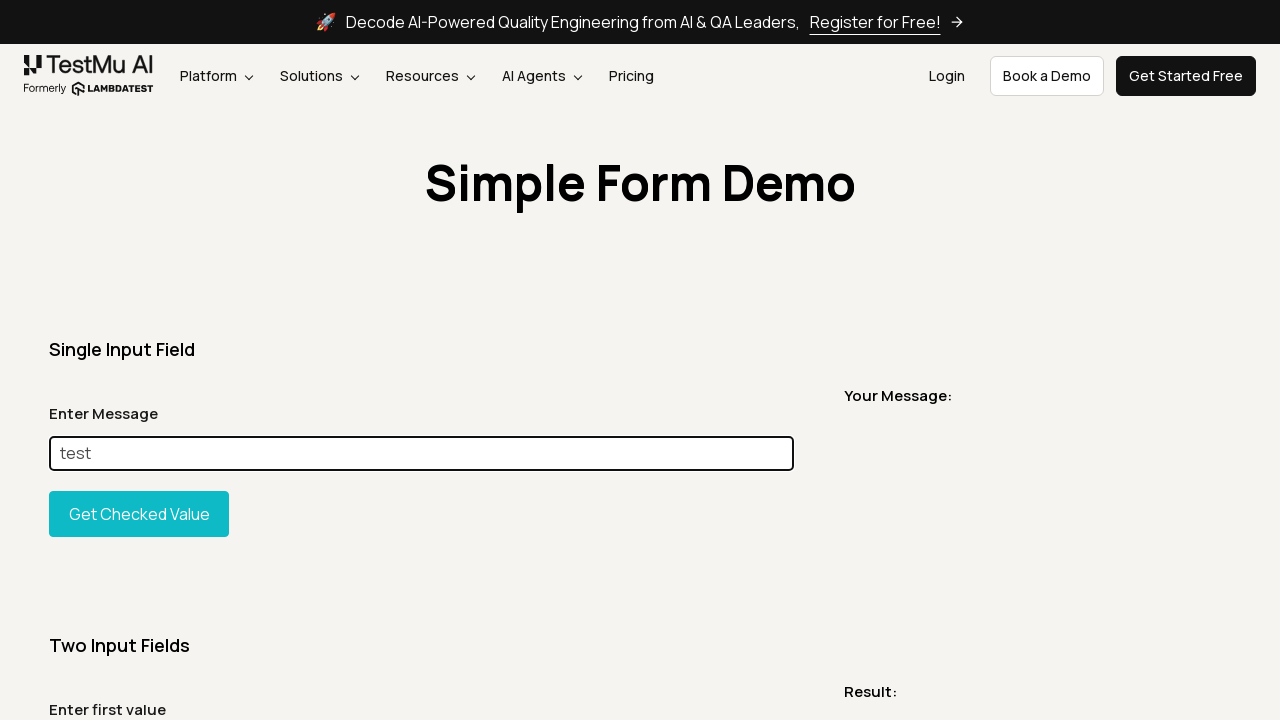

Clicked the 'Get Checked Value' button at (139, 514) on #showInput
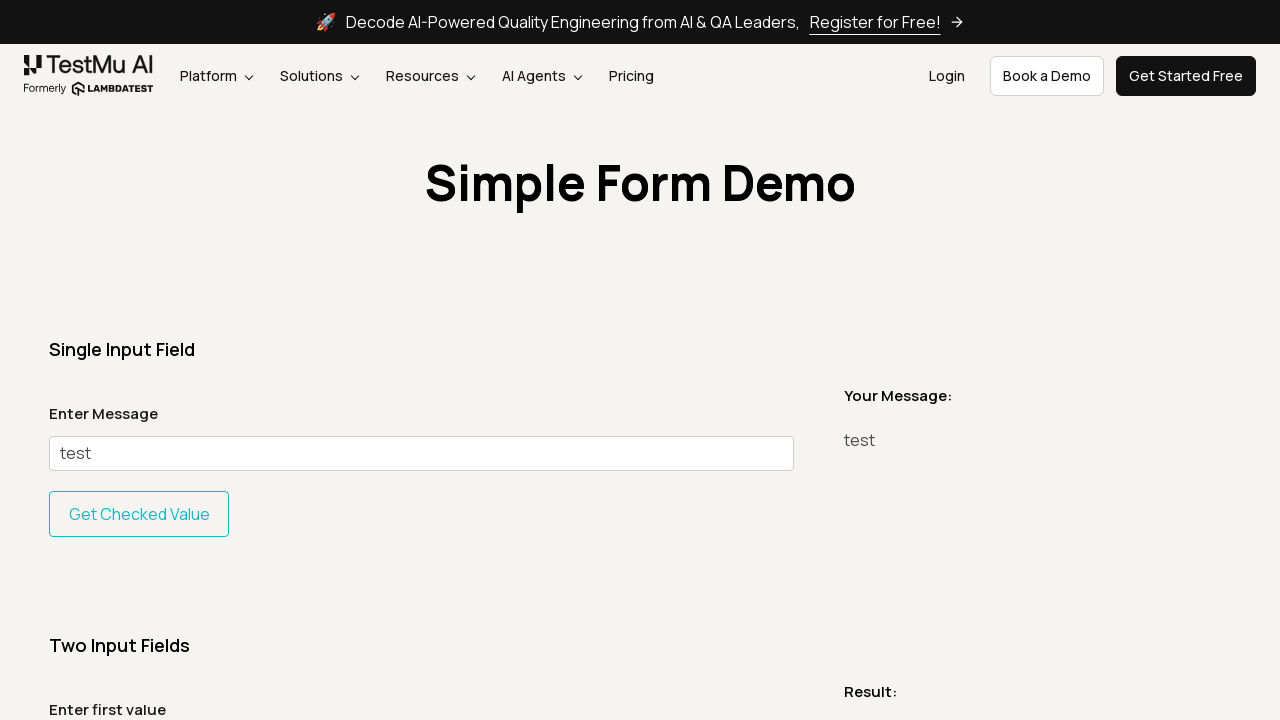

Message element is now visible
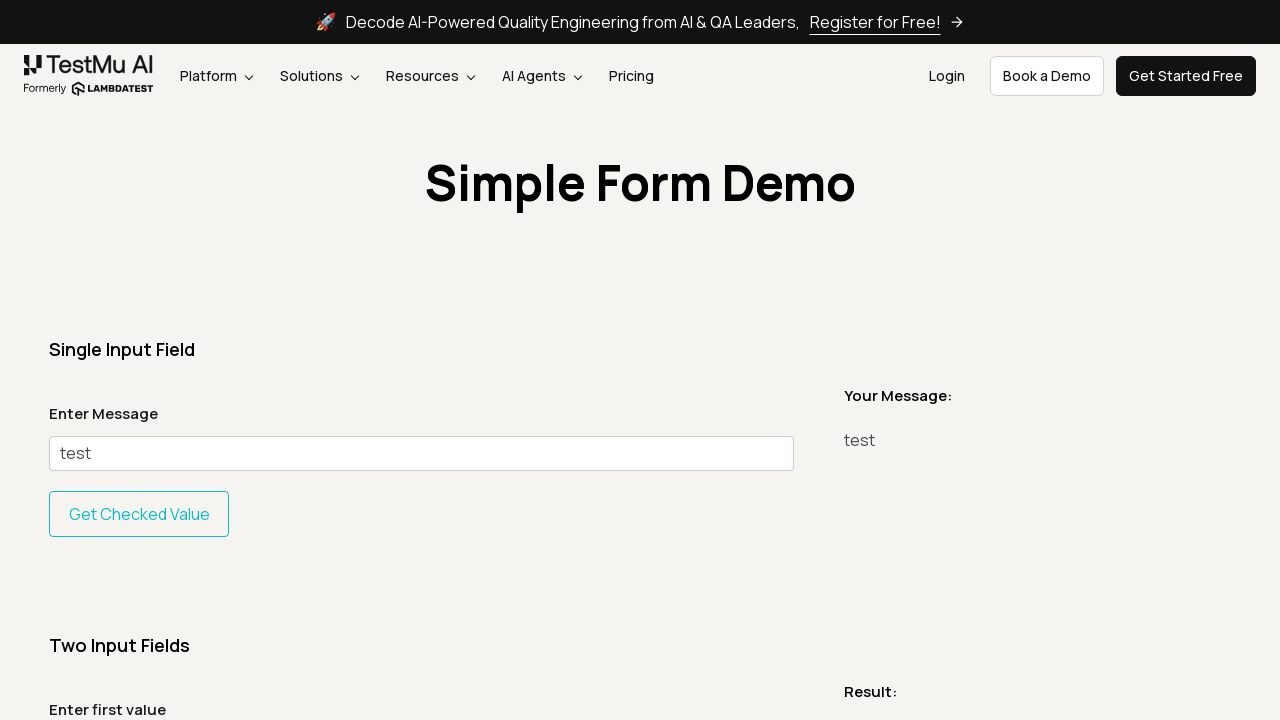

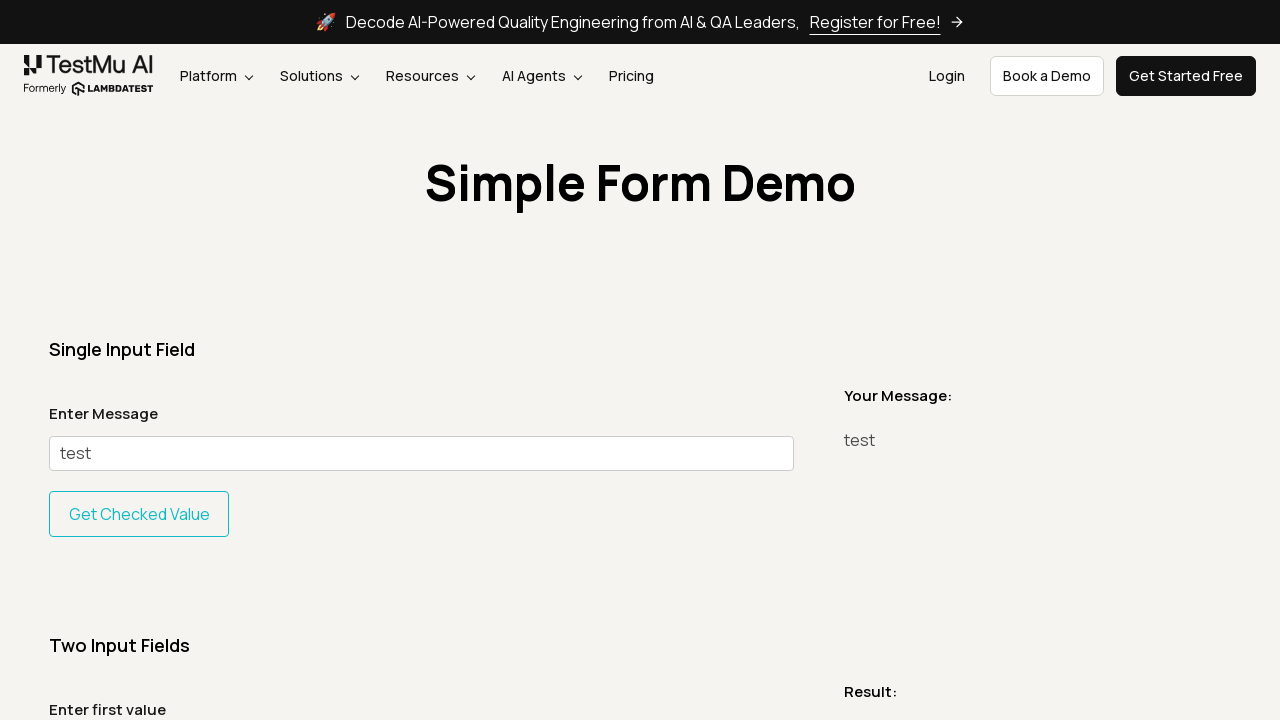